Waits for the first progress bar (progressbar0) to reach 100% completion by checking its value attribute

Starting URL: https://testpages.herokuapp.com/styled/progress-bars-sync.html

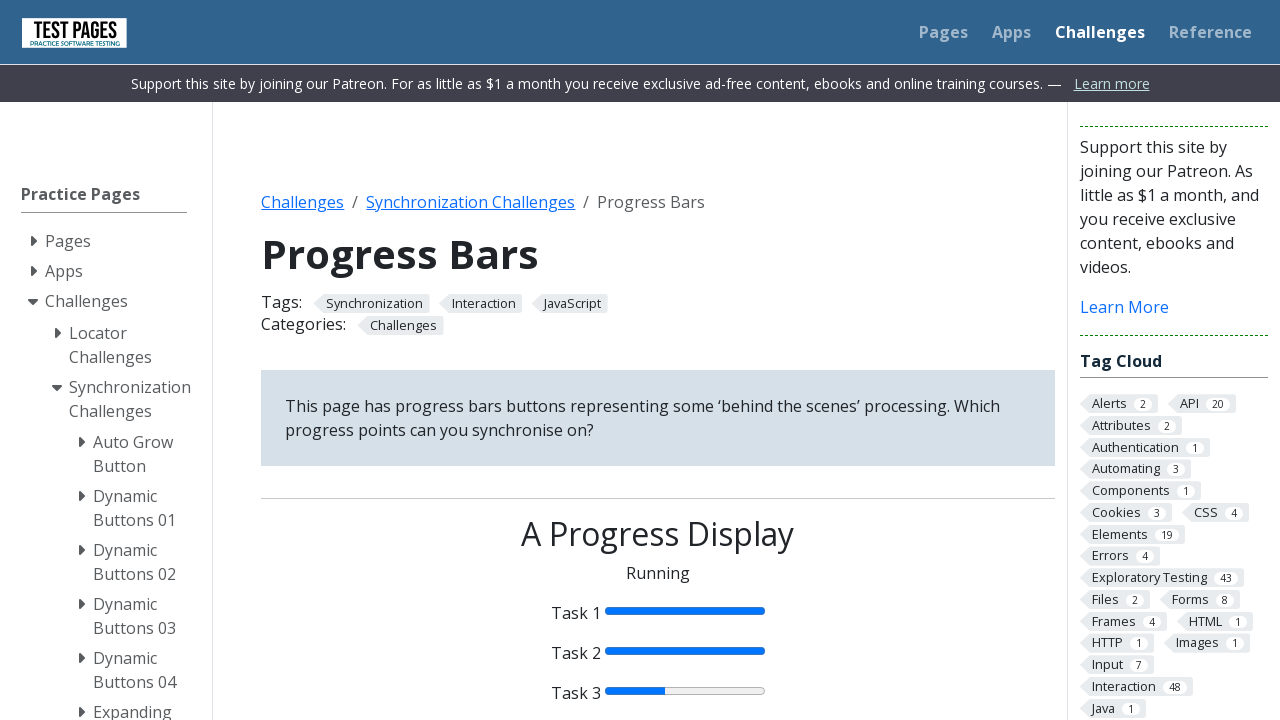

Waited for progressbar0 to reach 100% completion
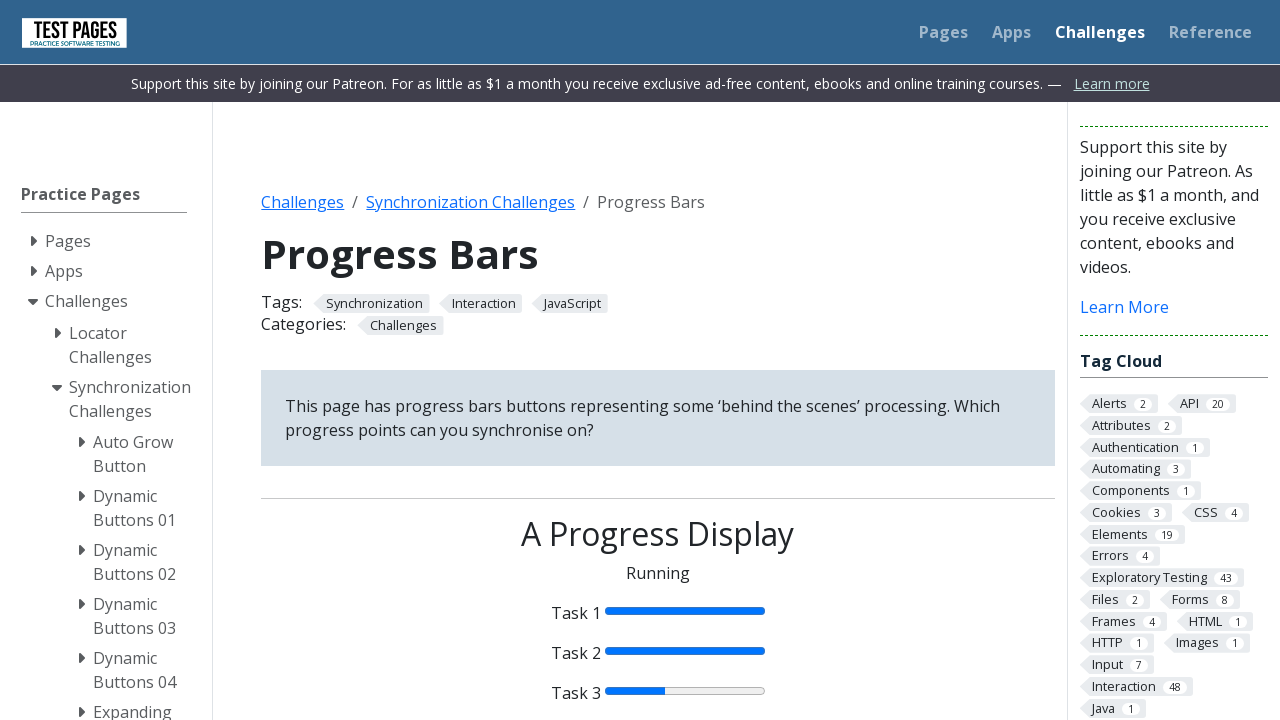

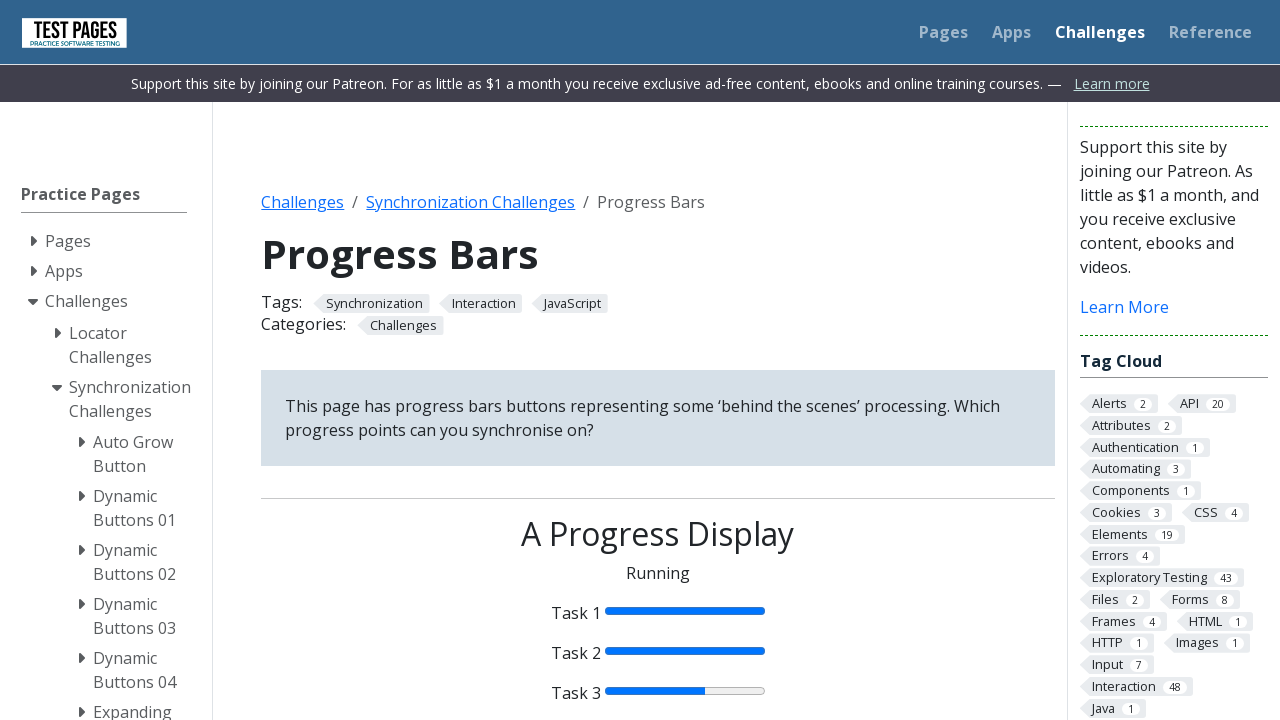